Tests dynamic content interaction by clicking a reveal button and entering text in the revealed element

Starting URL: https://www.selenium.dev/selenium/web/dynamic.html

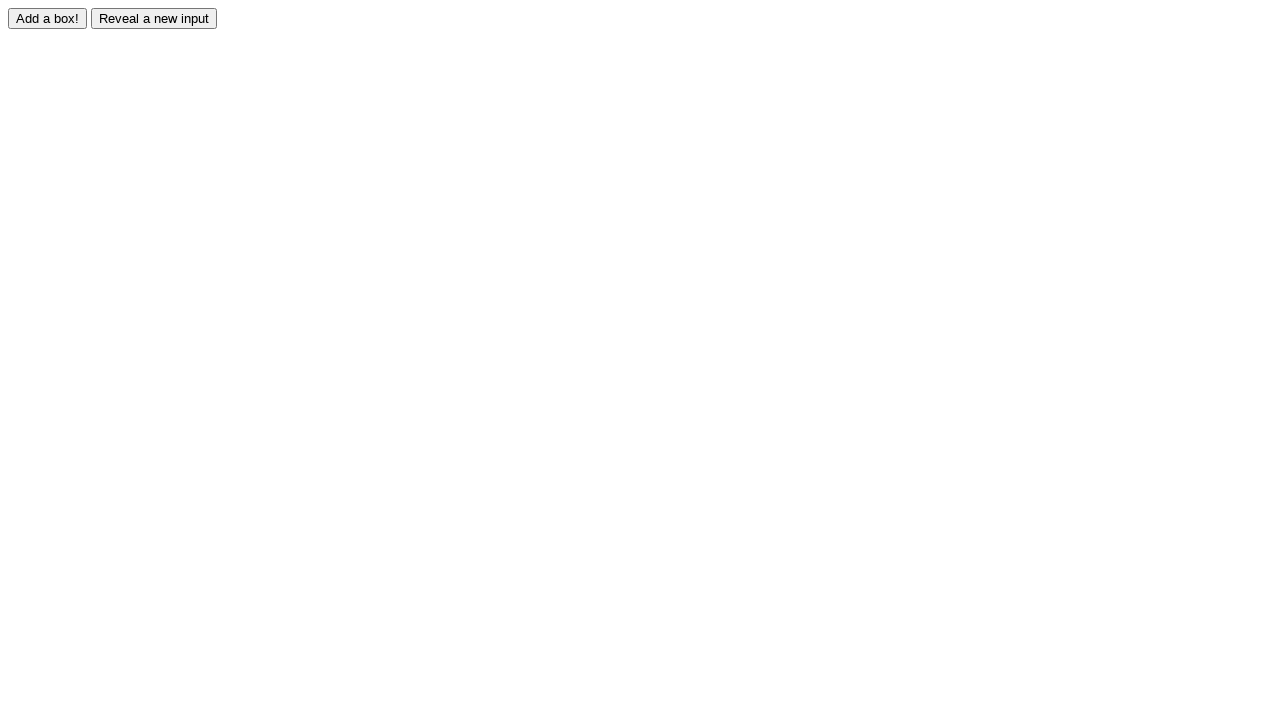

Clicked reveal button to show dynamic content at (154, 18) on #reveal
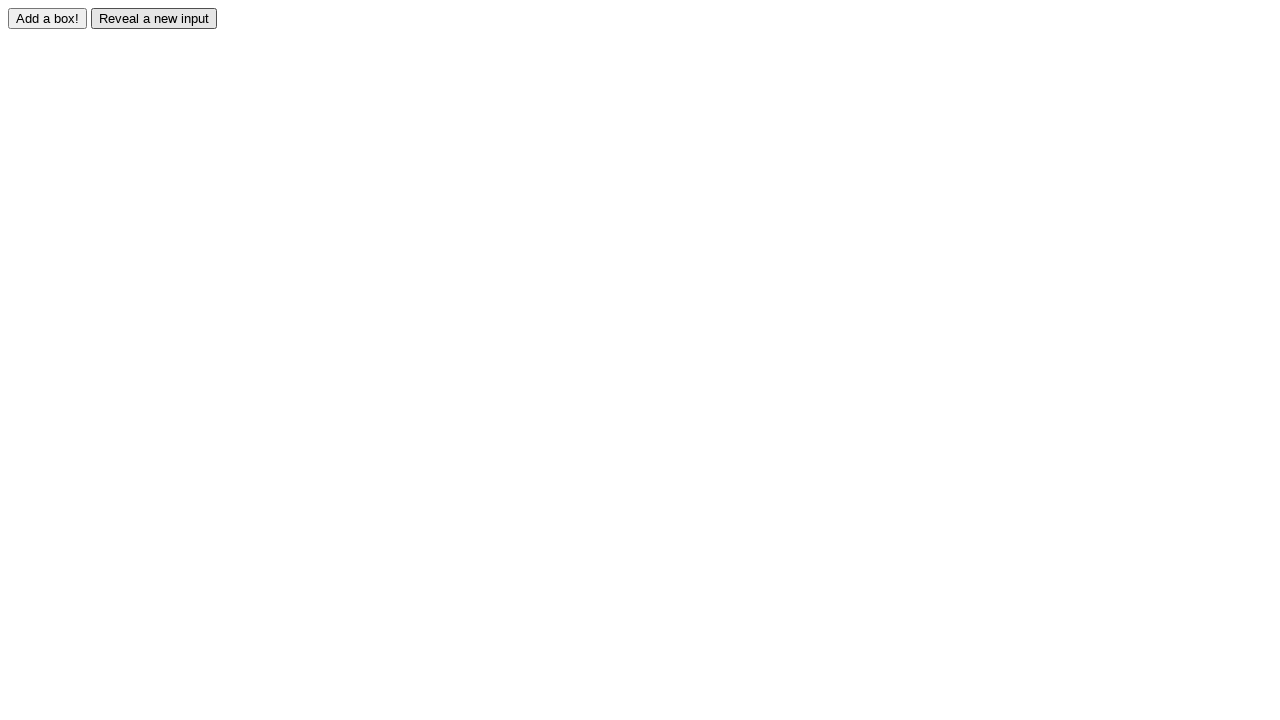

Entered text 'jgsgh' in the revealed input field on #revealed
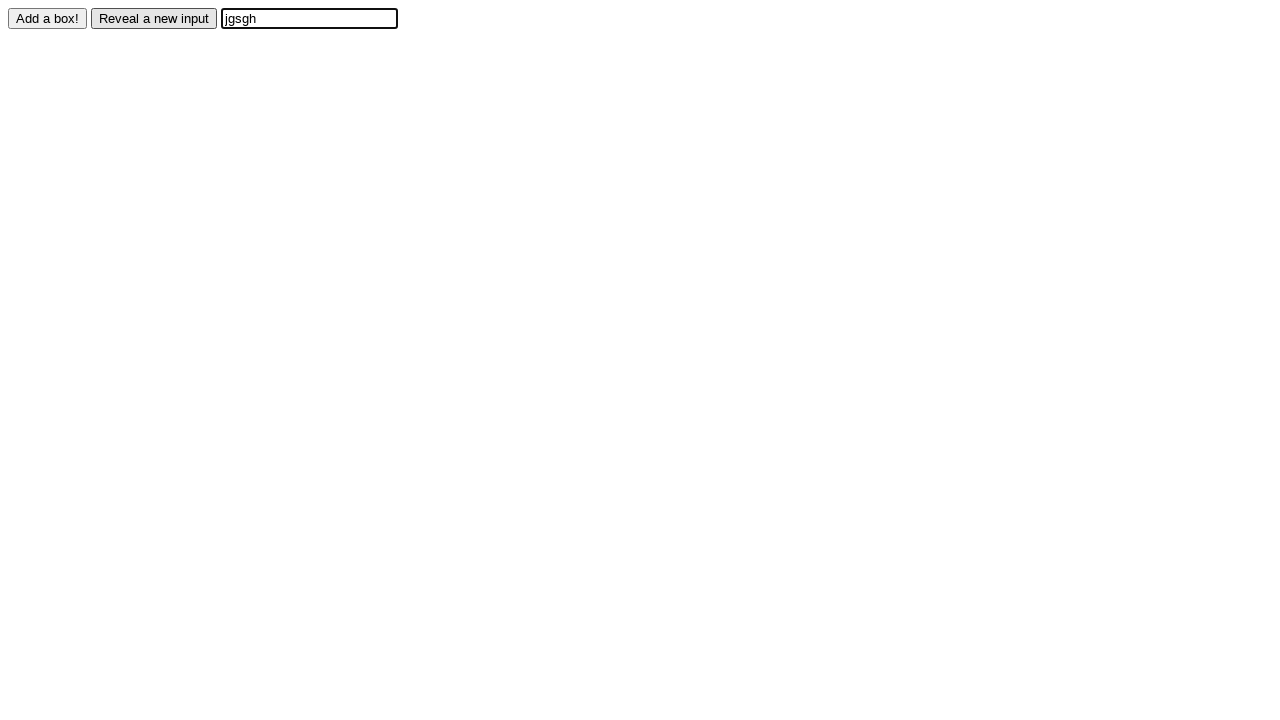

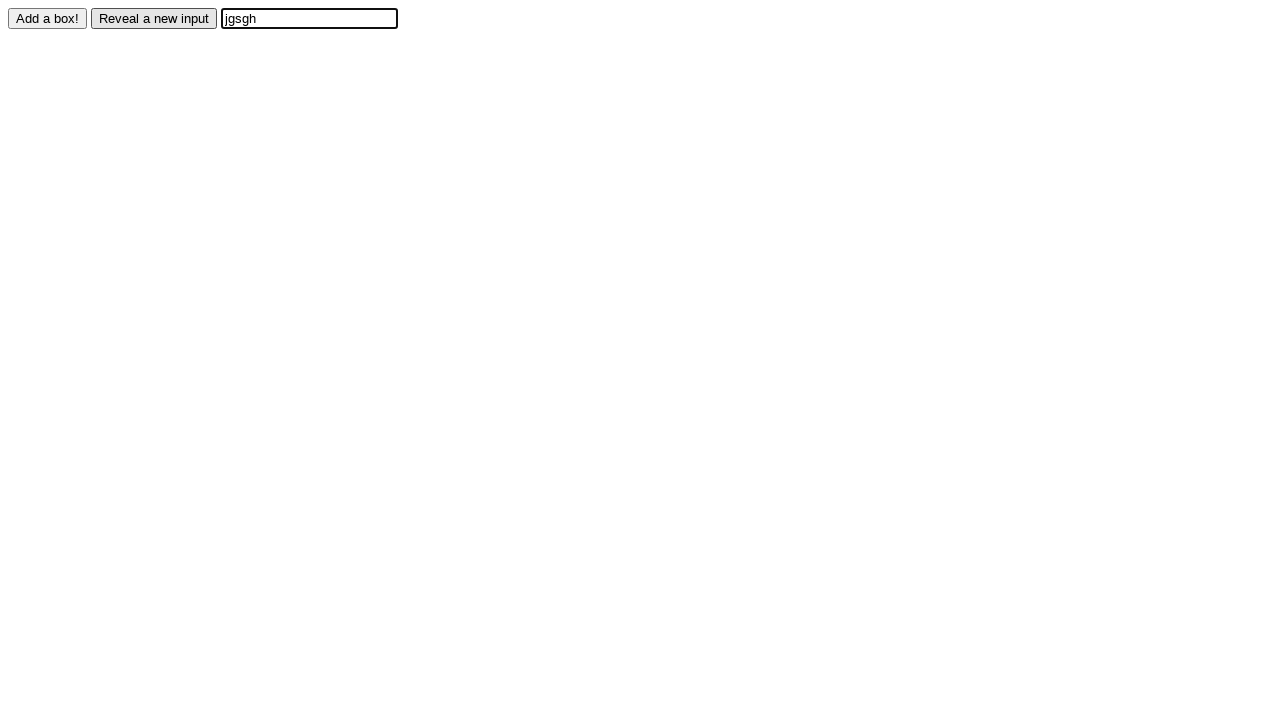